Tests date picker functionality by setting dates using JavaScript execution on two different date picker input fields

Starting URL: https://demo.automationtesting.in/Datepicker.html

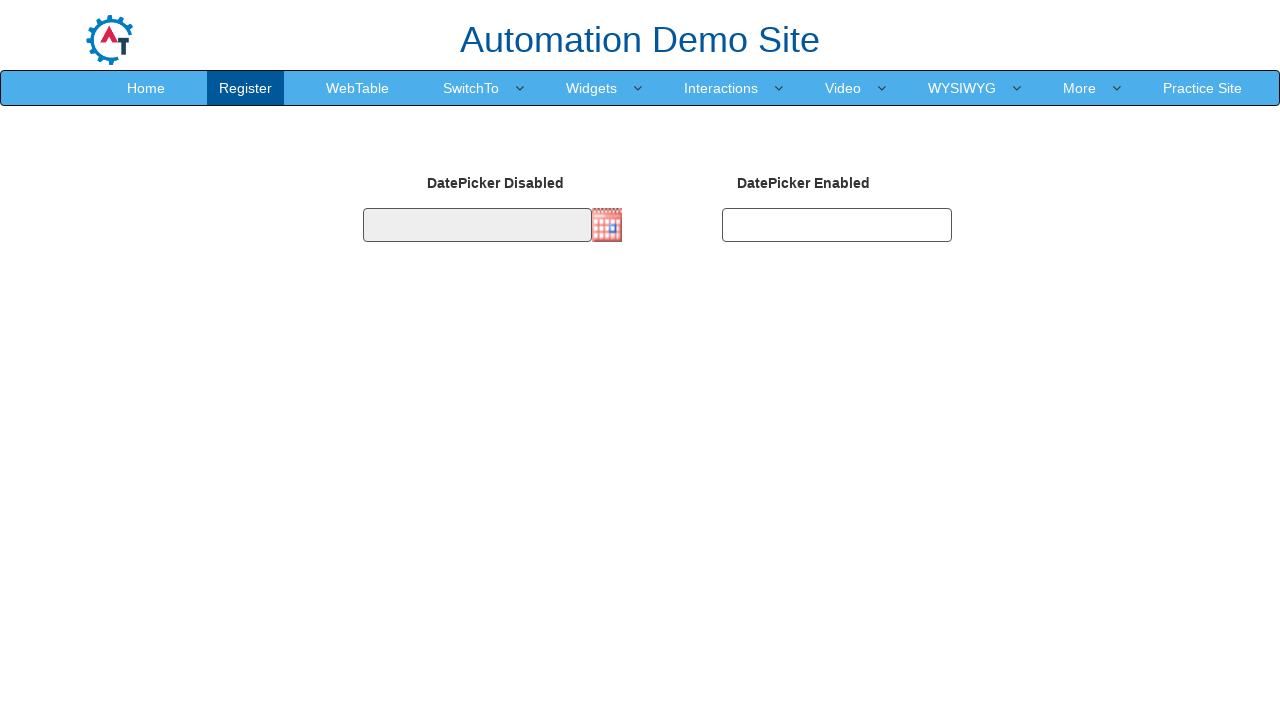

Set date value '02/07/2025' on first datepicker using JavaScript
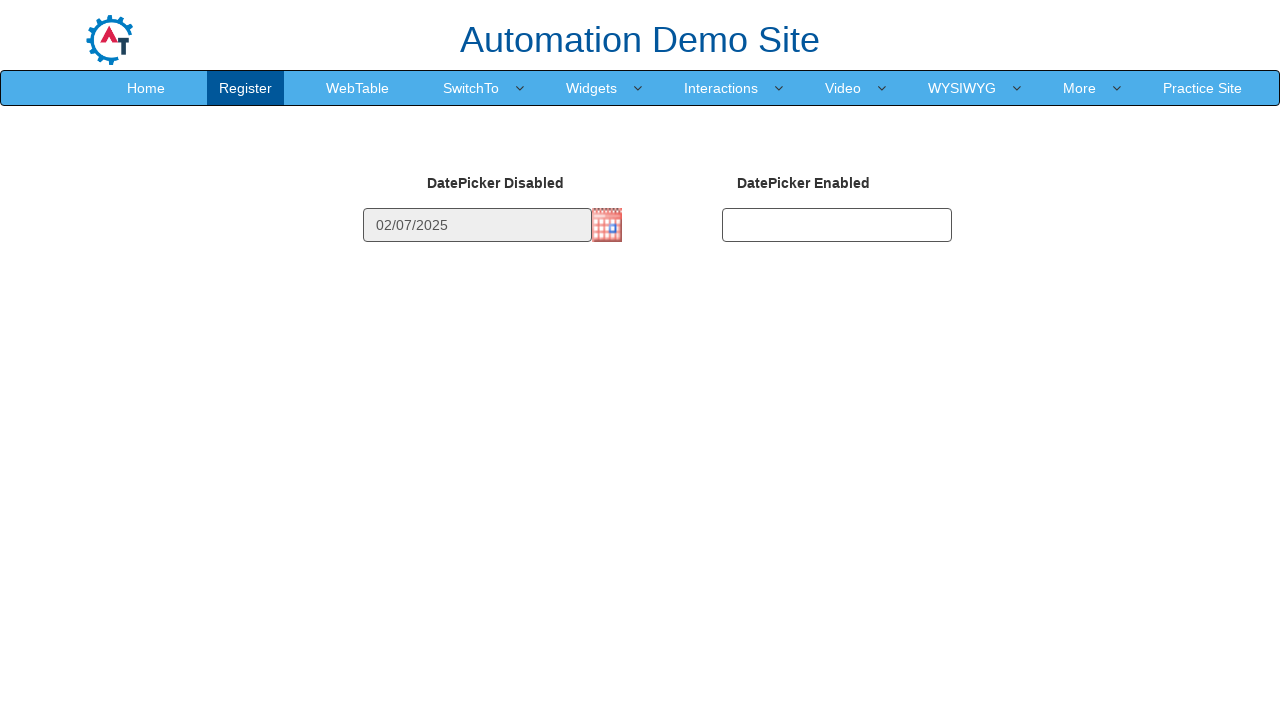

Set date value '02/17/2025' on second datepicker using JavaScript
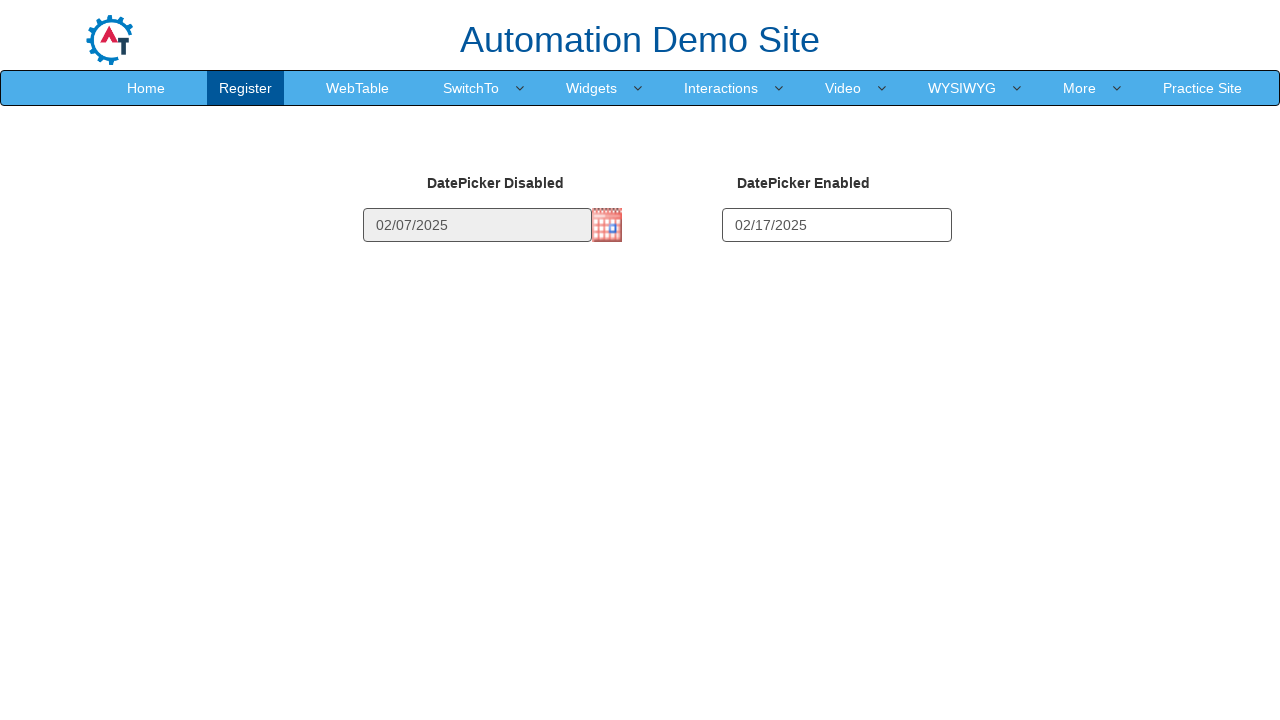

Waited 500ms for date values to be set
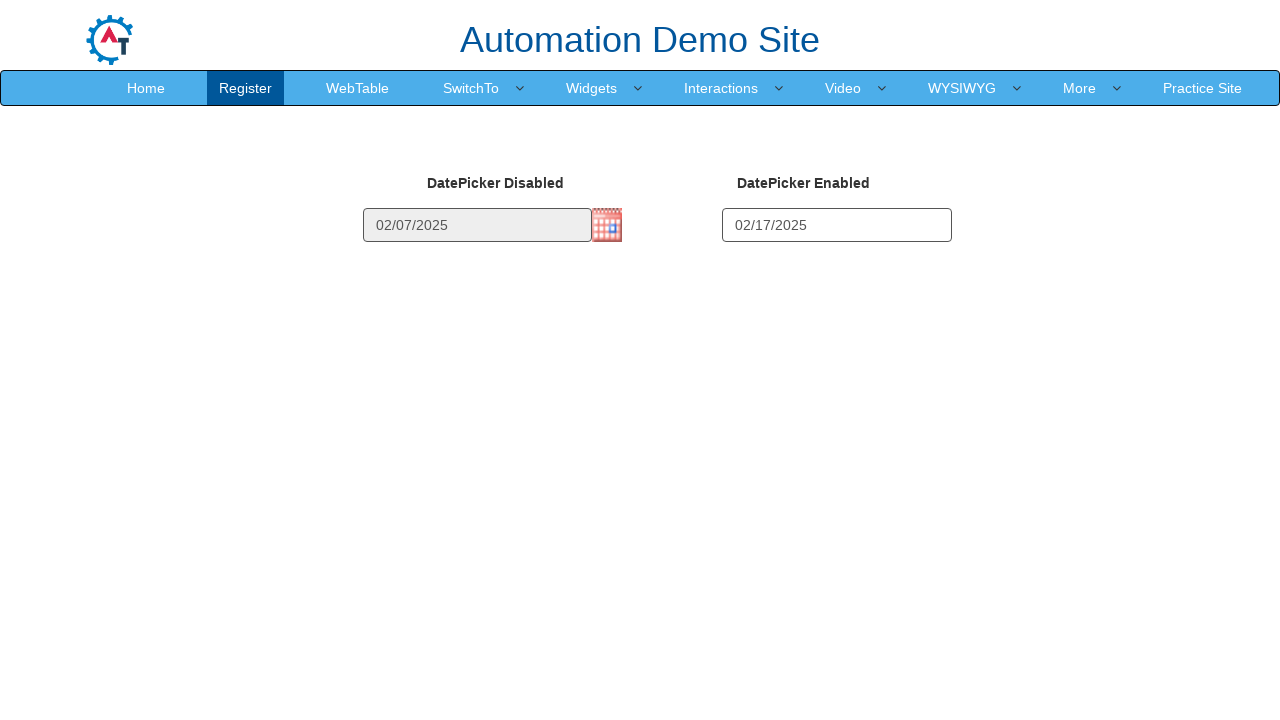

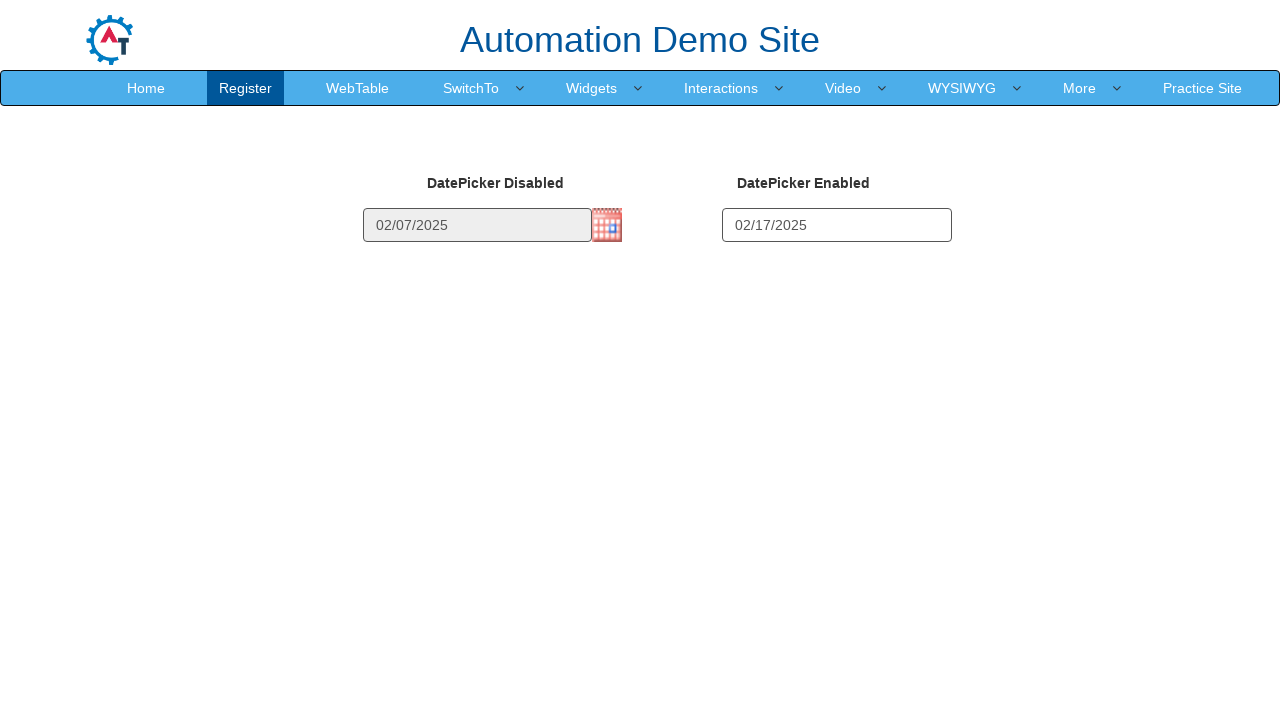